Tests finding a link by calculated text, clicking it, then filling a form with first name, last name, city, and country fields.

Starting URL: http://suninjuly.github.io/find_link_text

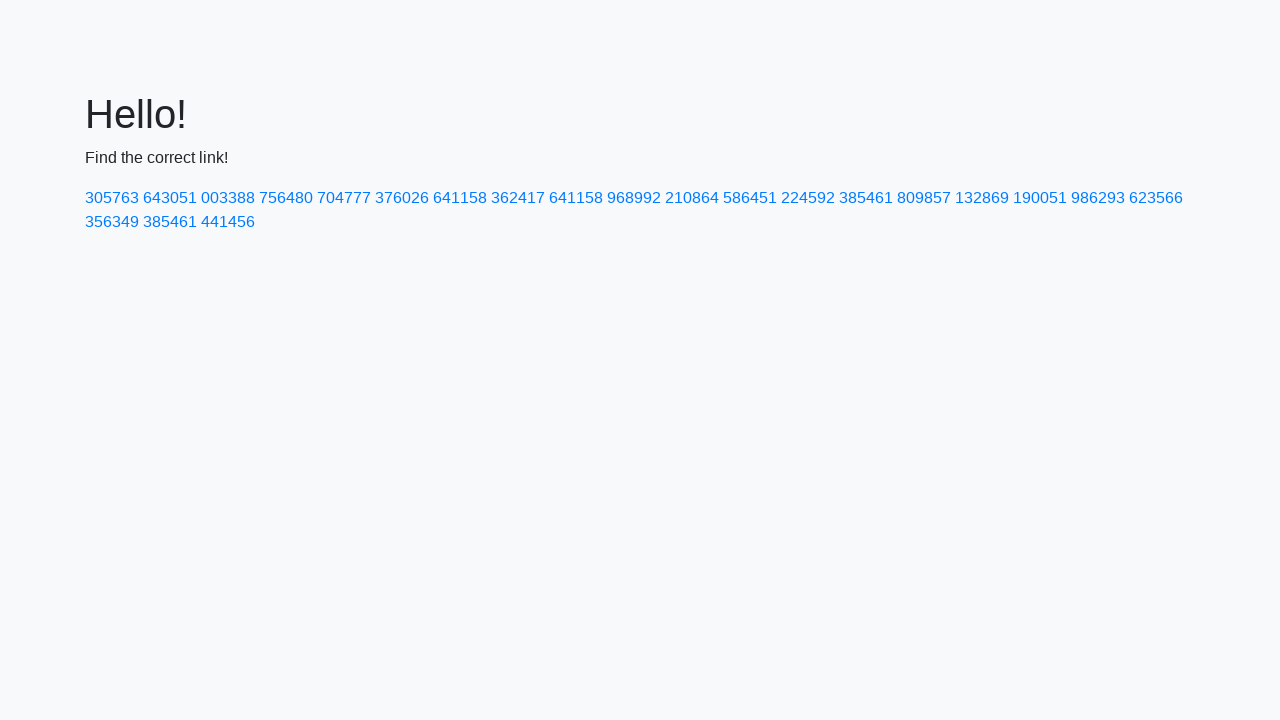

Clicked link with calculated text value at (808, 198) on text=224592
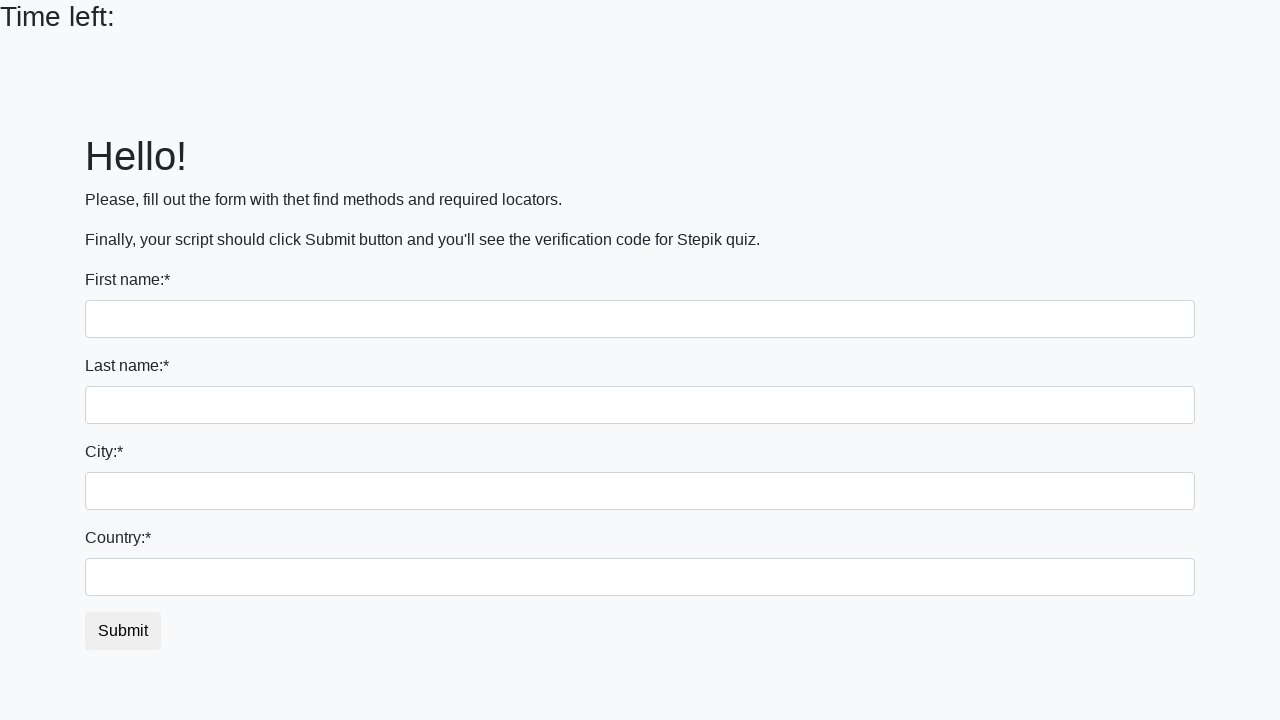

Filled first name field with 'David' on input
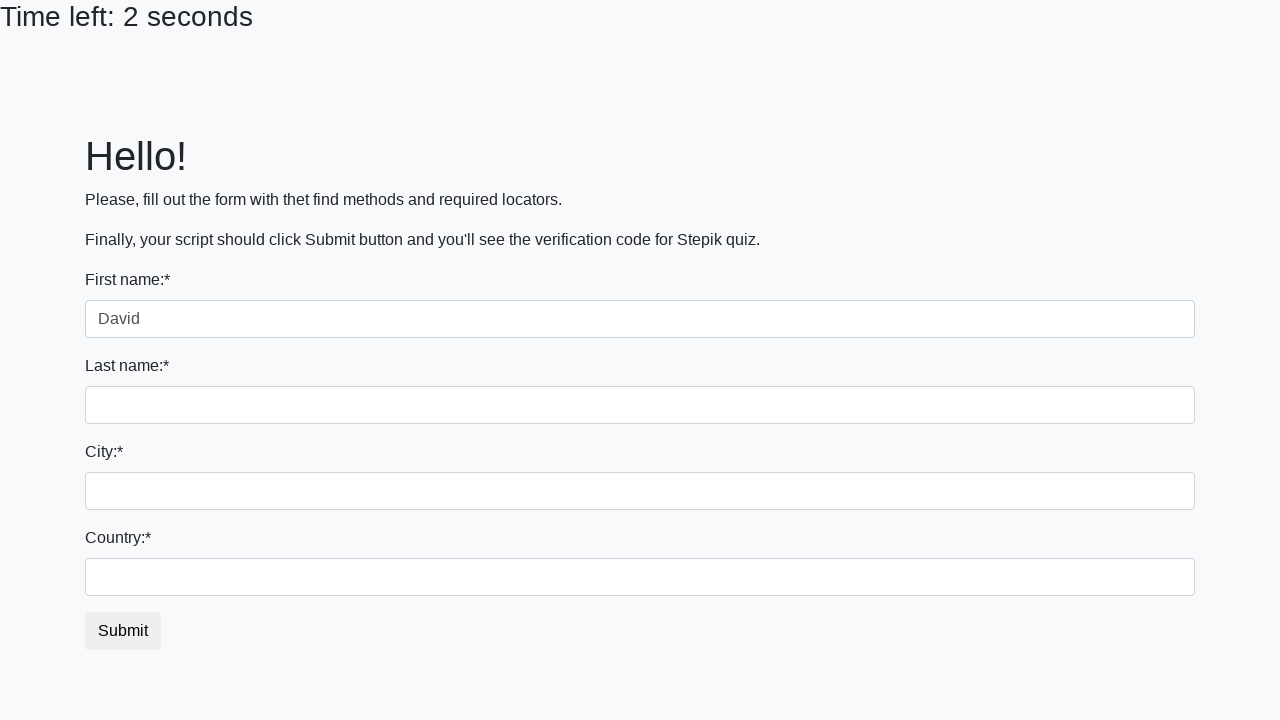

Filled last name field with 'Chen' on input[name='last_name']
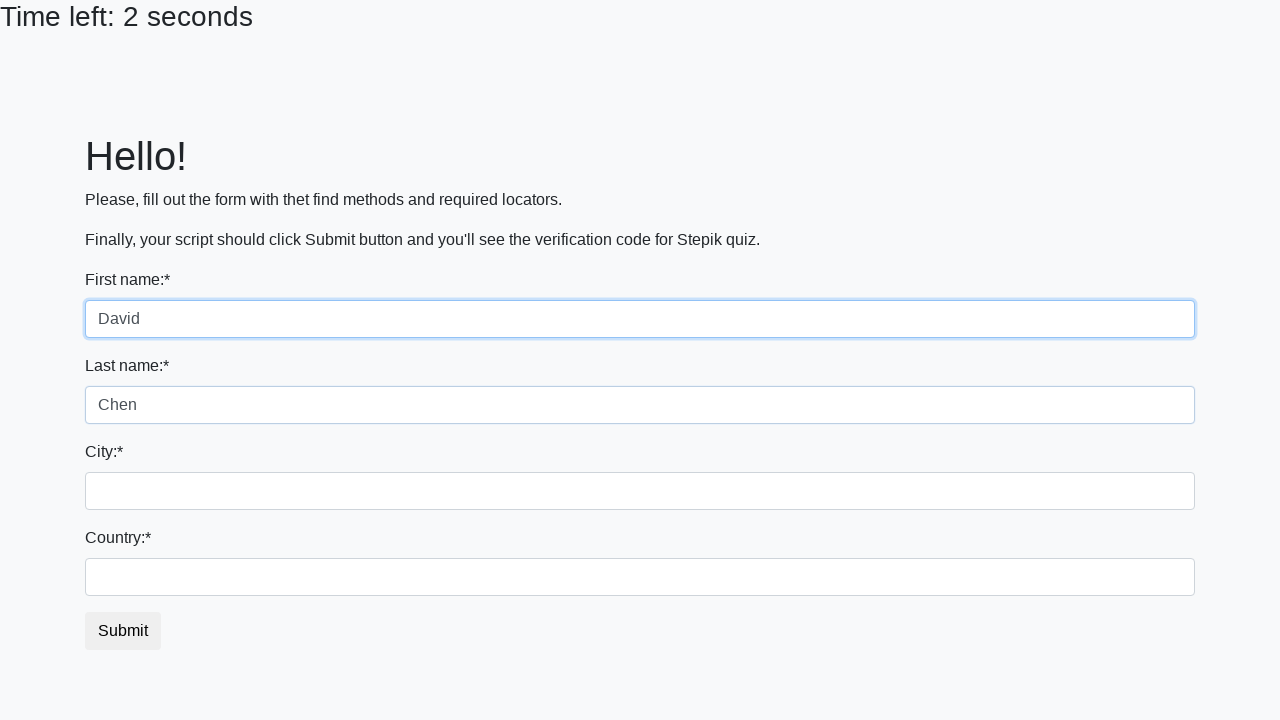

Filled city field with 'Vancouver' on .city
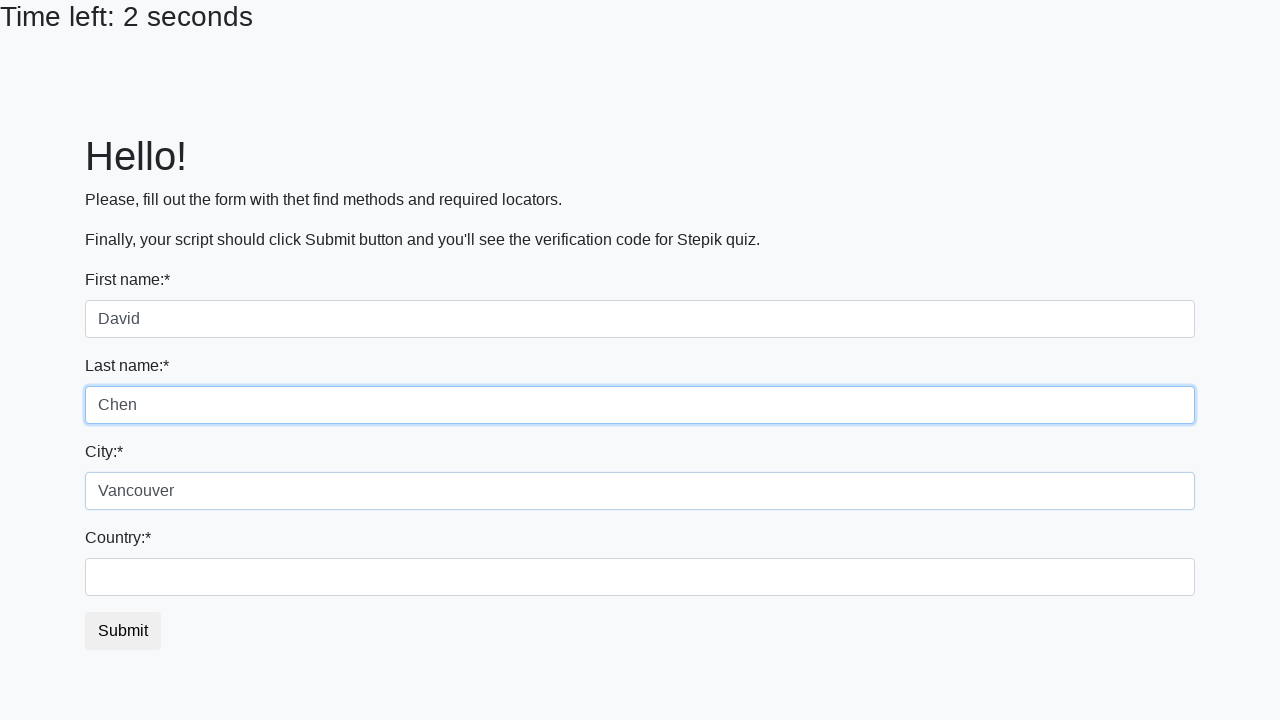

Filled country field with 'Canada' on #country
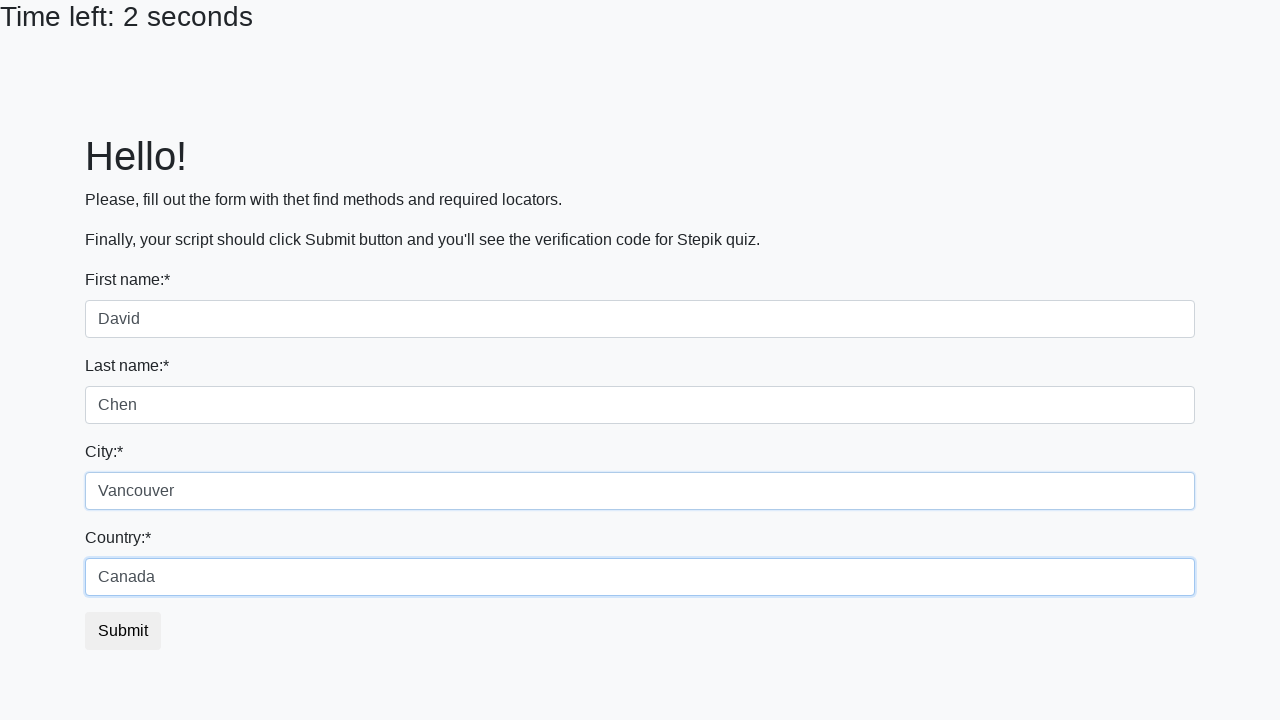

Clicked submit button to complete form at (123, 631) on button.btn
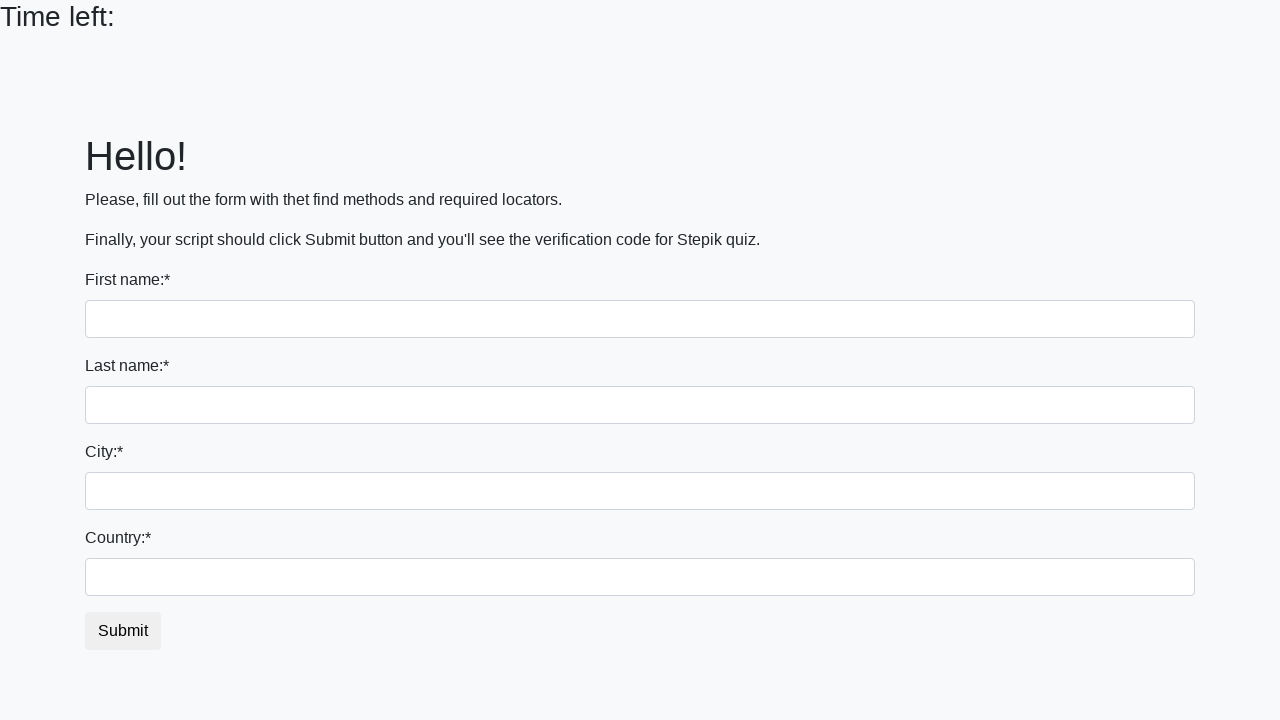

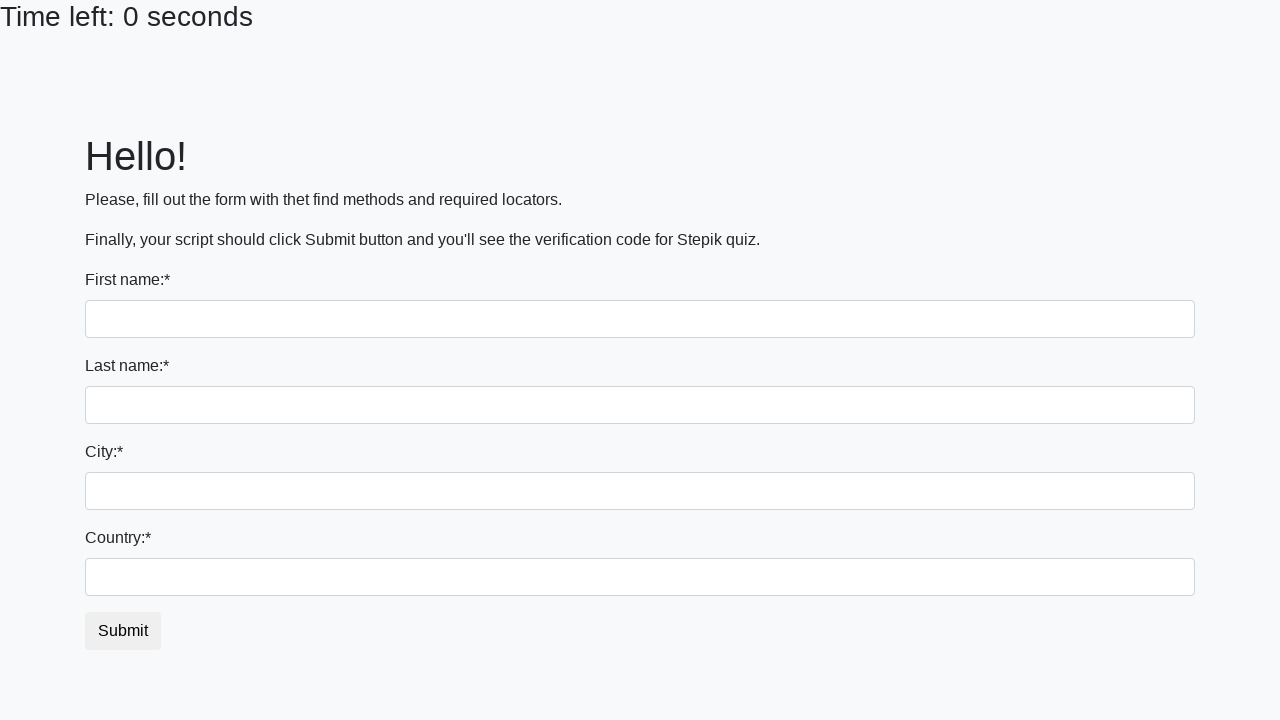